Tests jQuery UI drag and drop functionality by navigating to the Droppable demo page and performing a drag and drop operation between two elements

Starting URL: https://jqueryui.com/

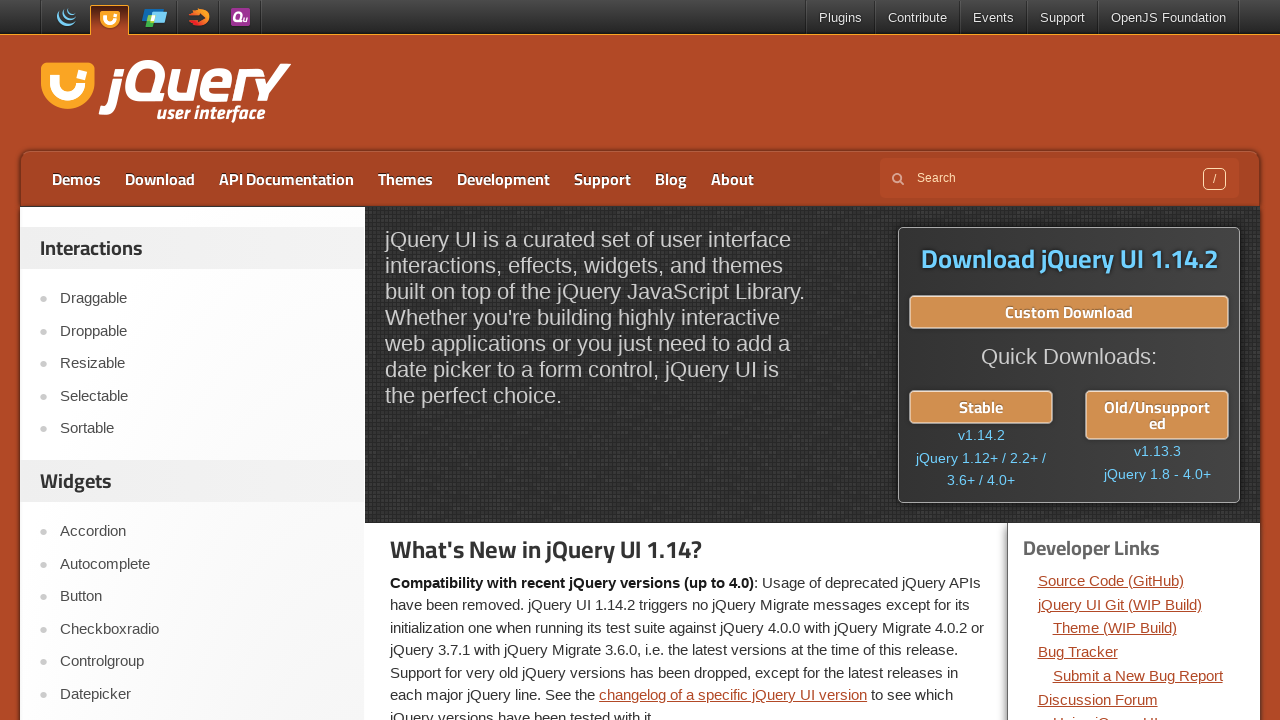

Navigated to jQuery UI homepage
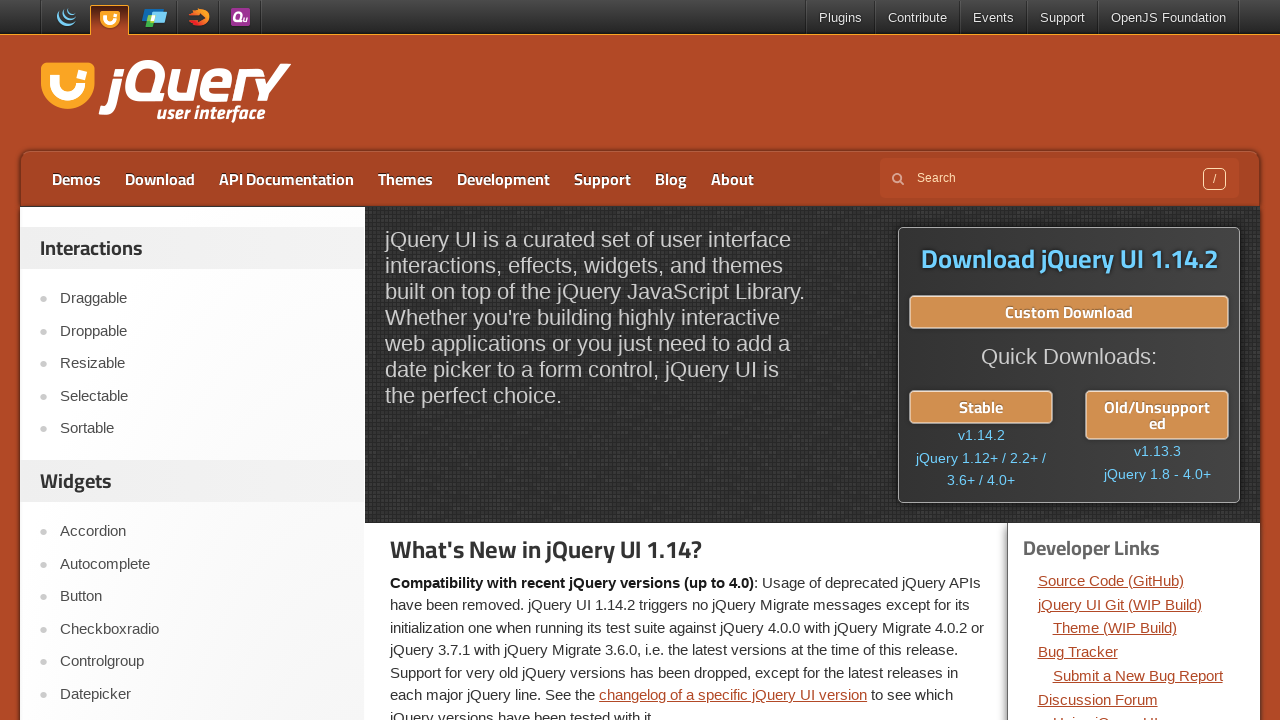

Clicked on Droppable demo link at (202, 331) on a:text-matches('Droppable')
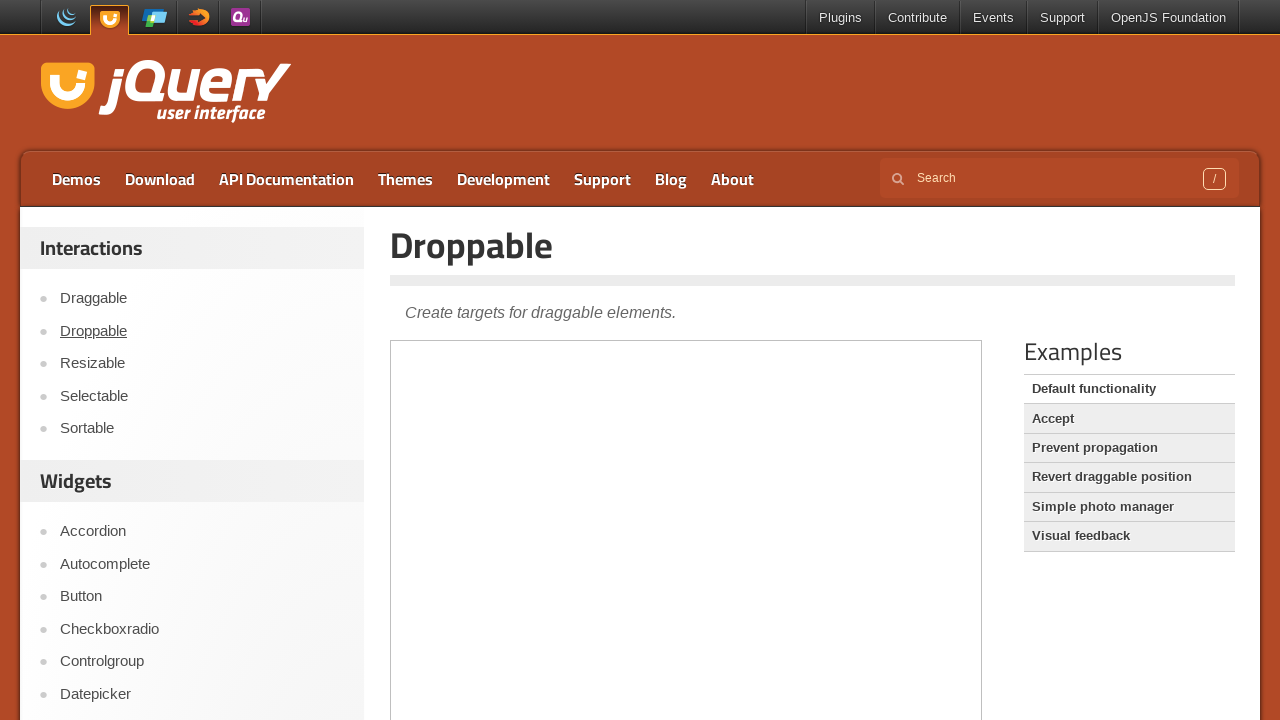

Located the demo iframe
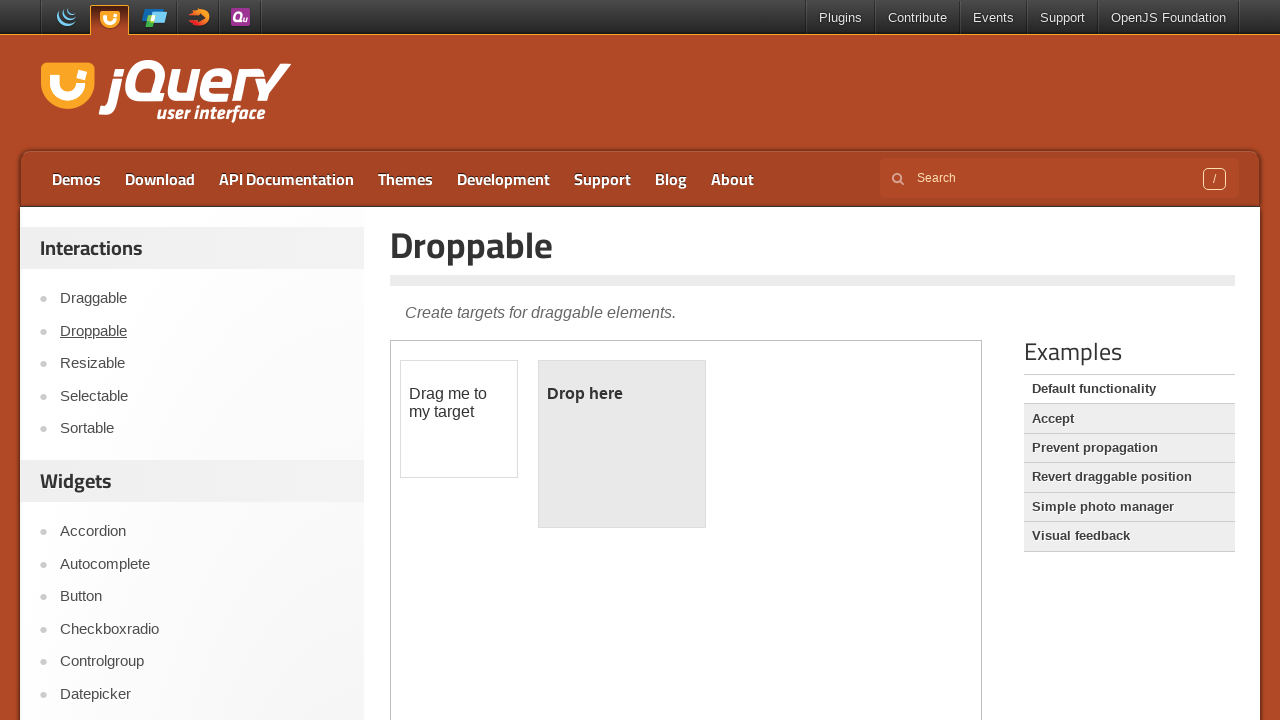

Located draggable source element
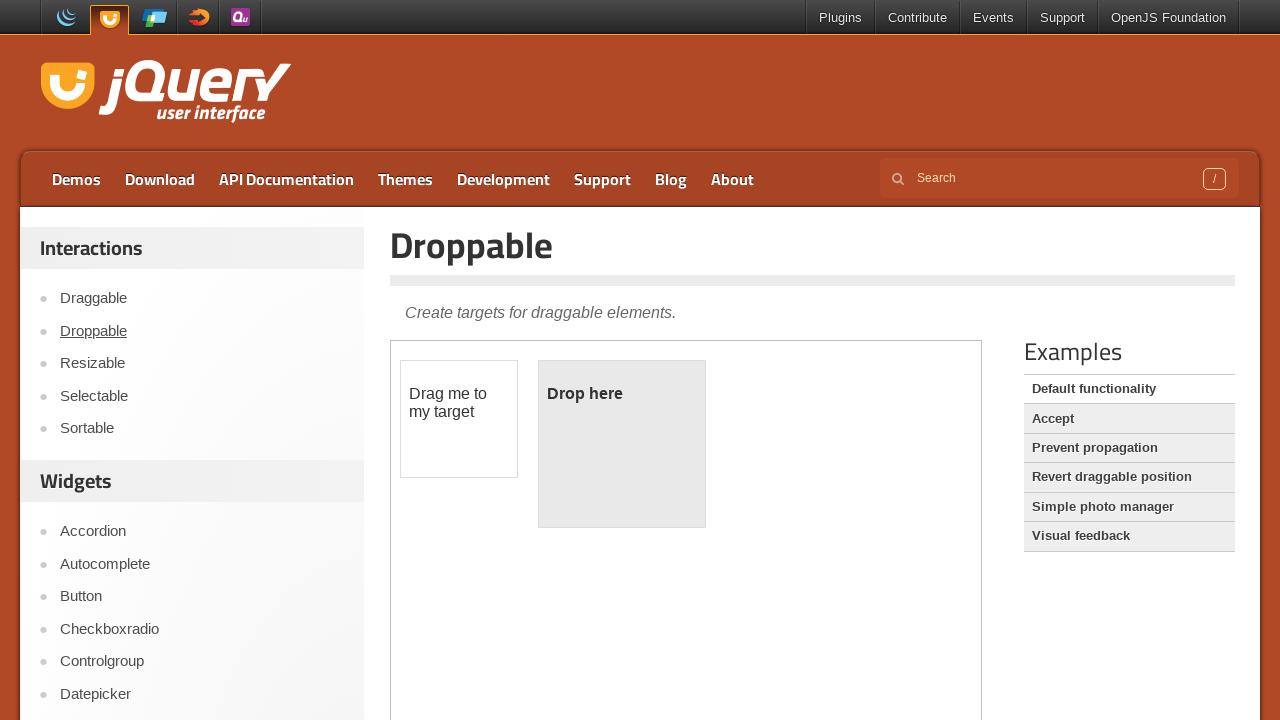

Located droppable target element
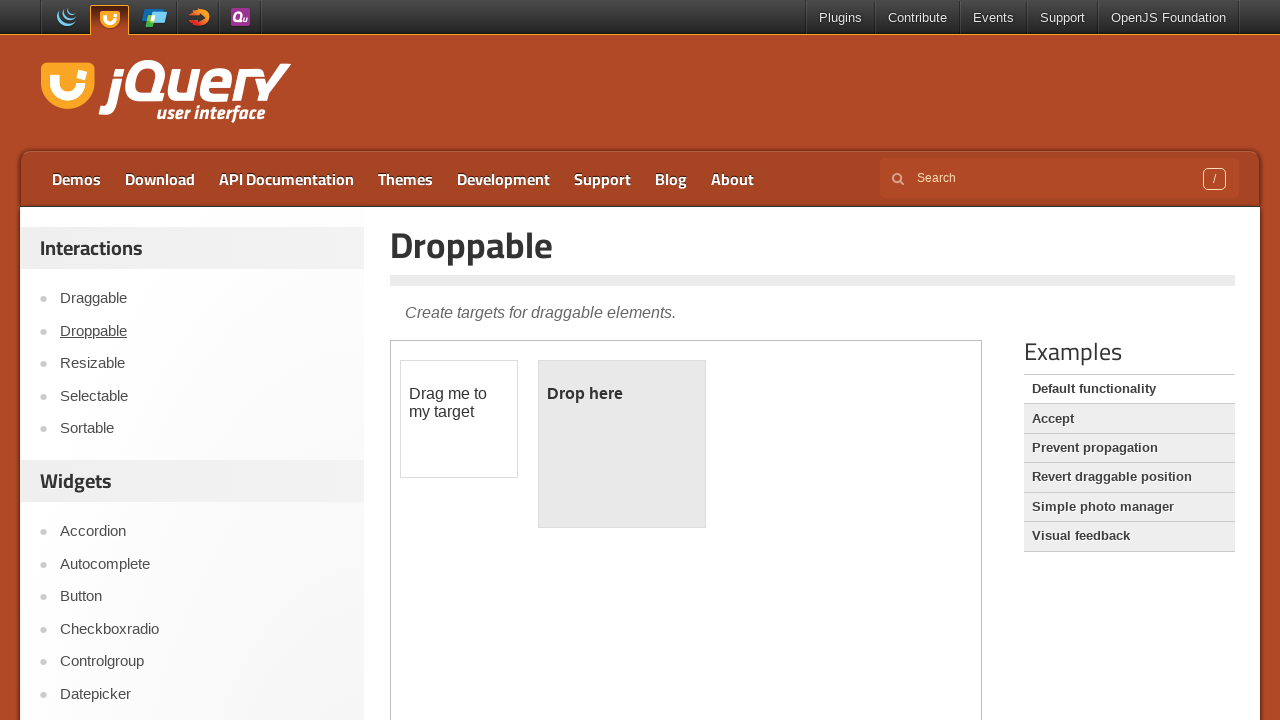

Performed drag and drop operation from draggable to droppable element at (622, 444)
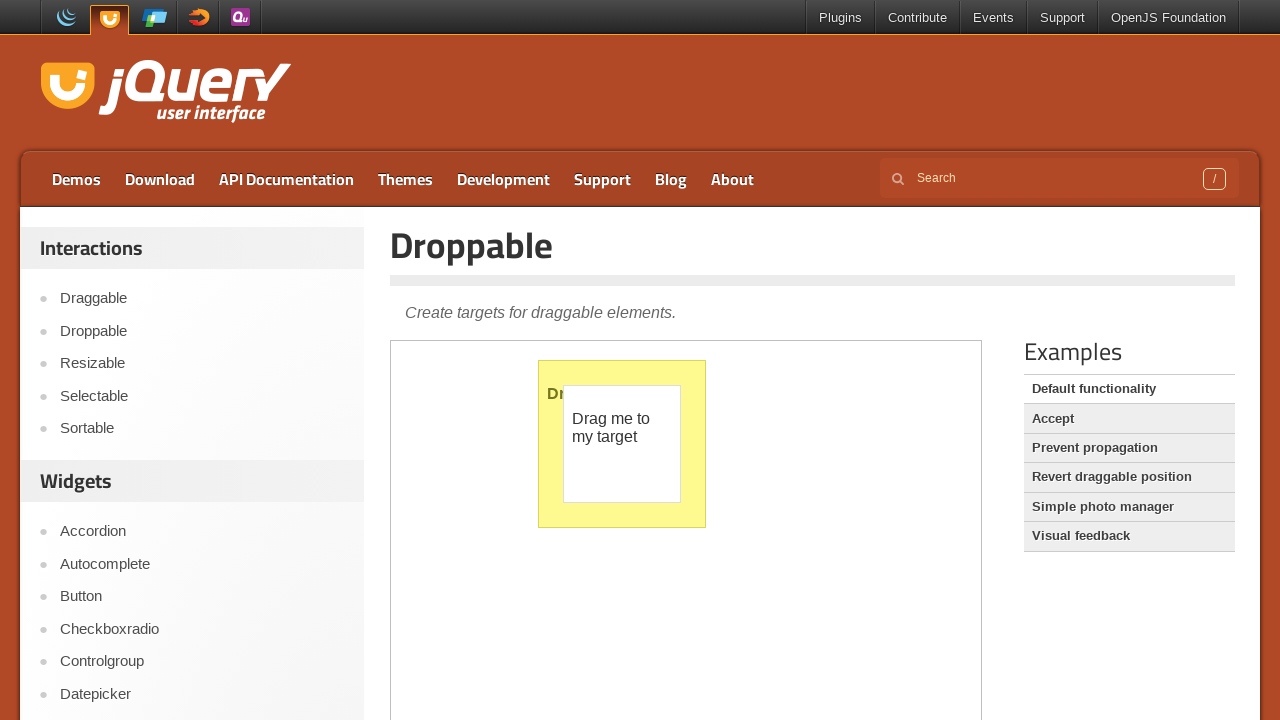

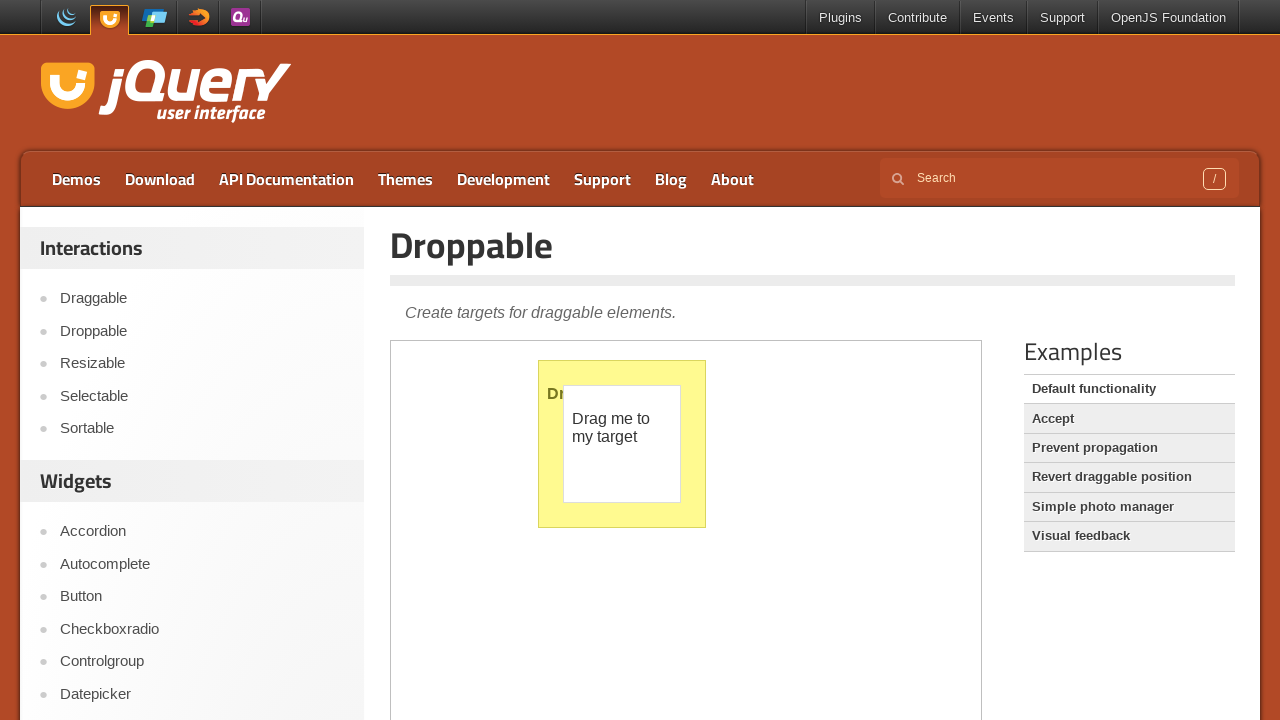